Tests a web form by entering text into a text box and clicking the submit button, then verifying a message is displayed

Starting URL: https://www.selenium.dev/selenium/web/web-form.html

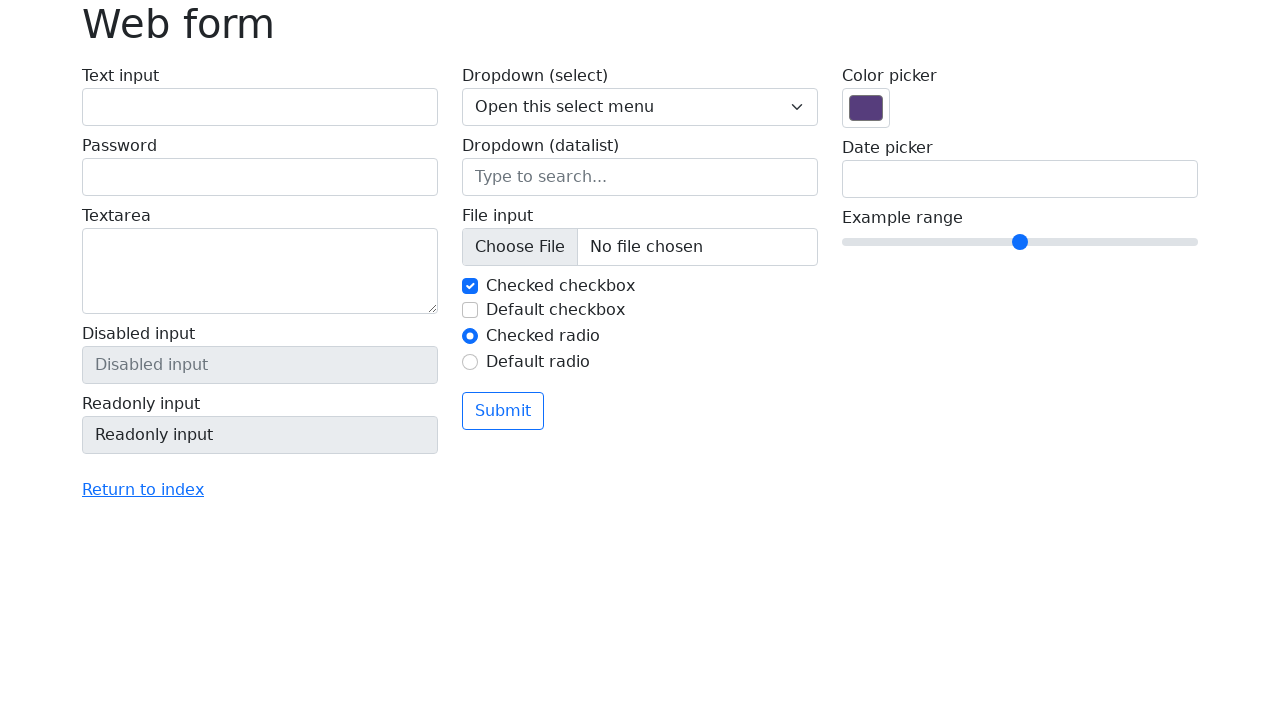

Filled text box with 'Selenium' on input[name='my-text']
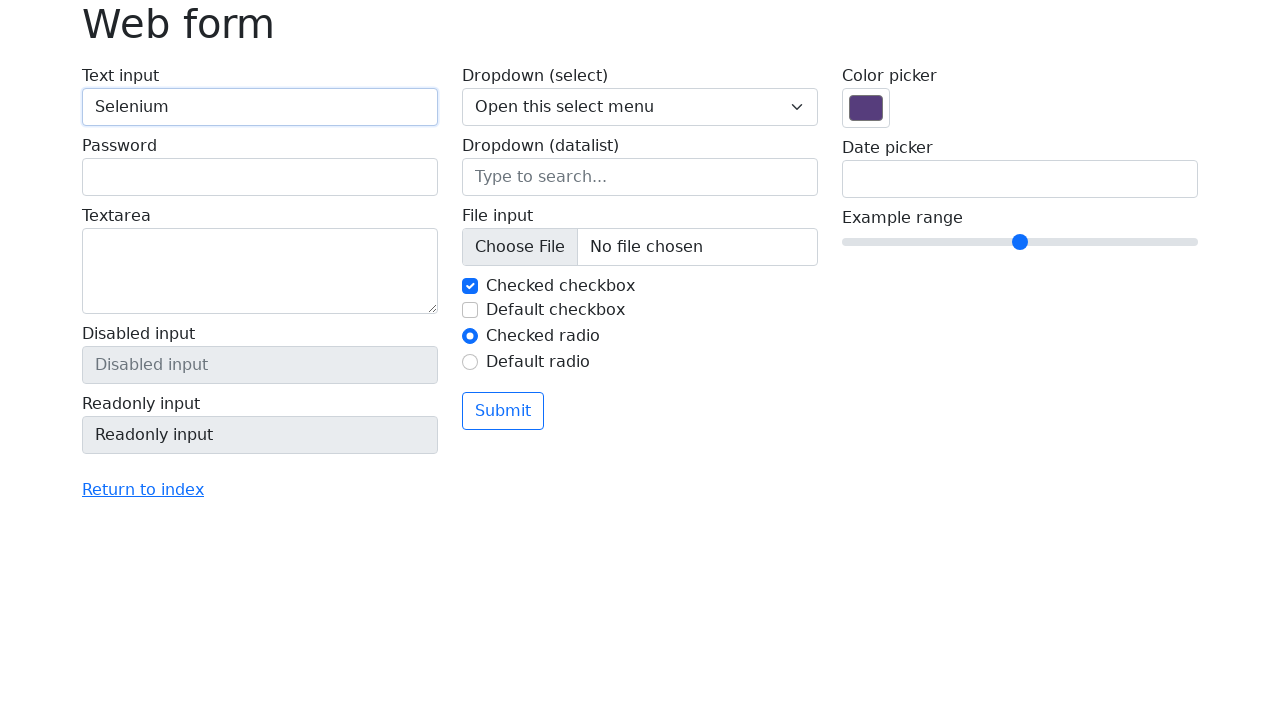

Clicked submit button at (503, 411) on button
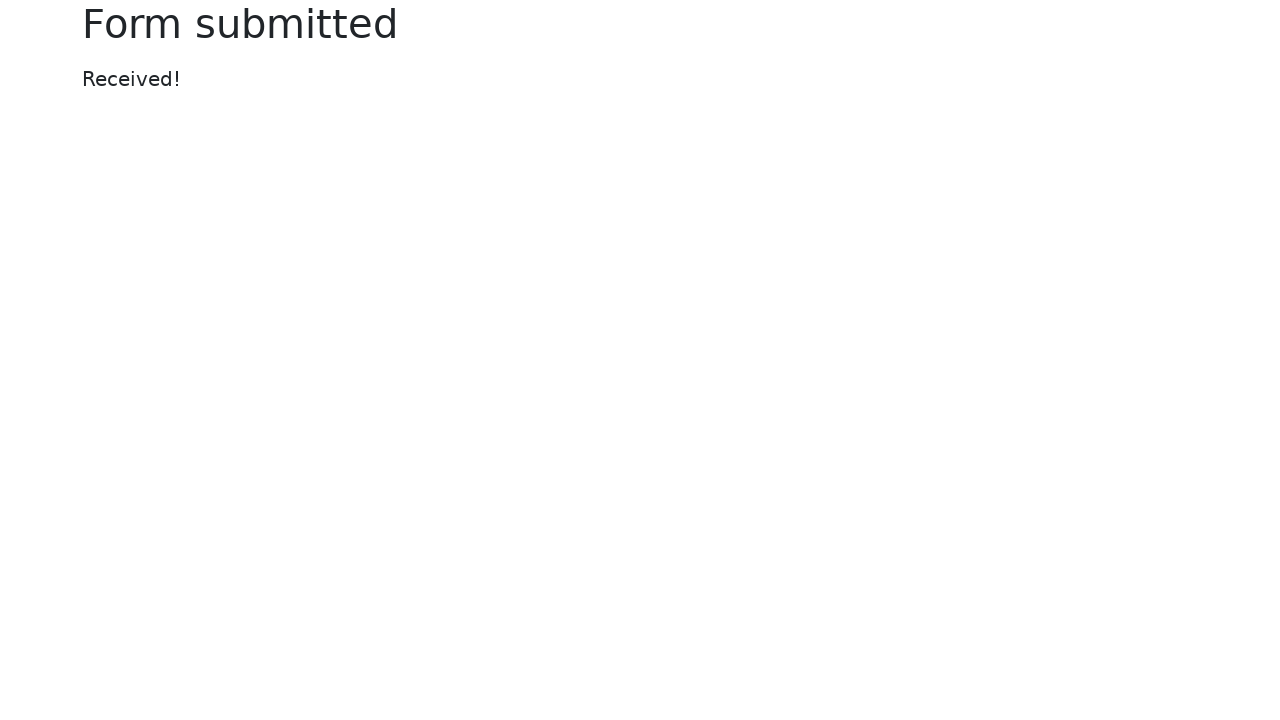

Success message displayed
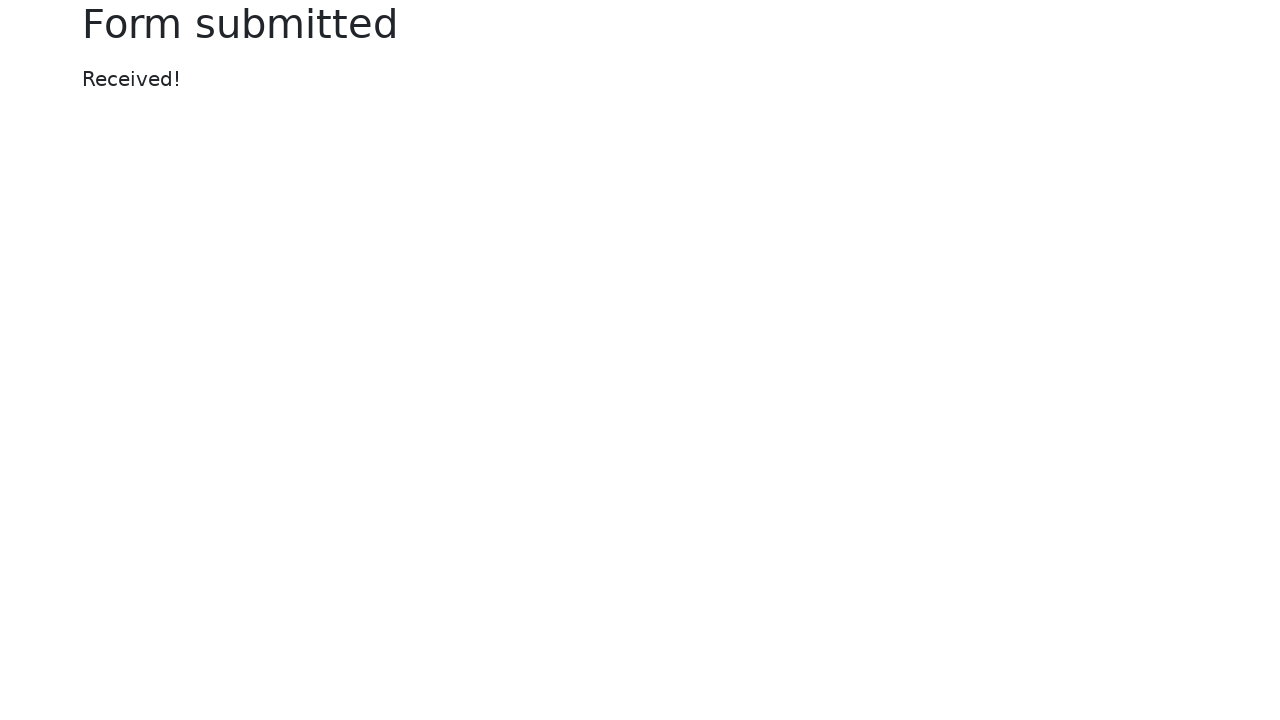

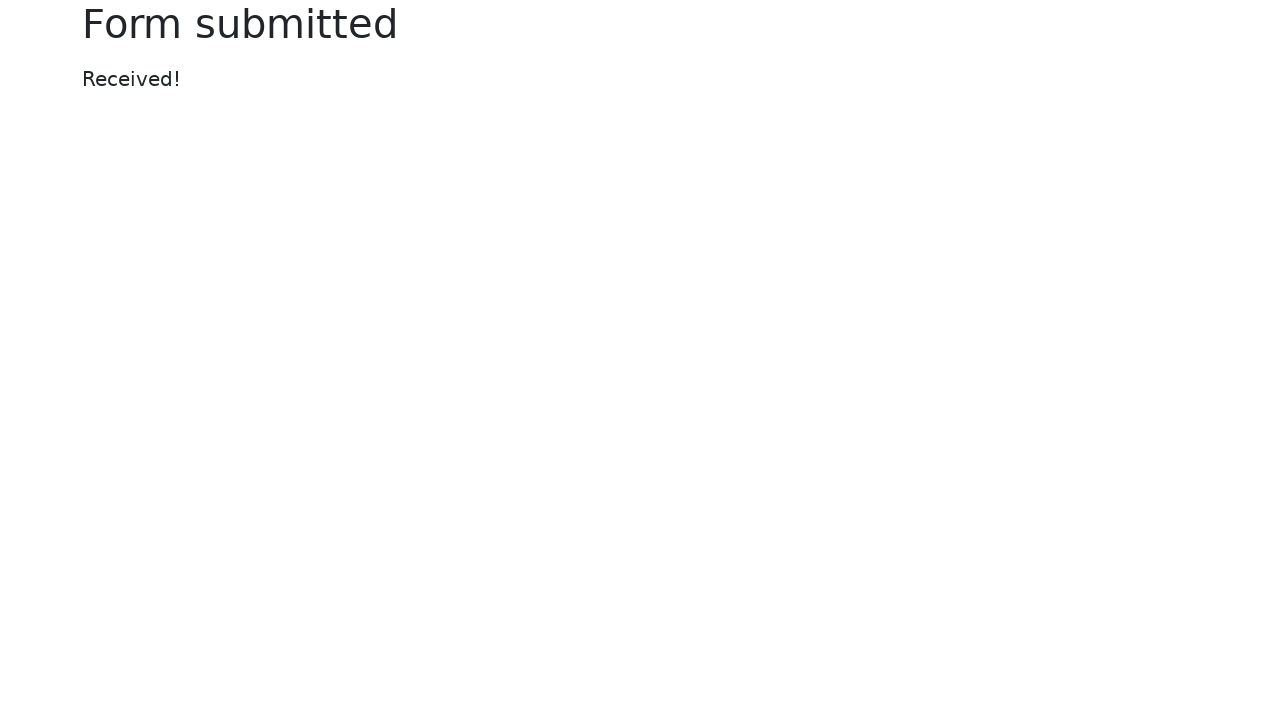